Tests an e-commerce application by adding specific items to cart, proceeding to checkout, and applying a promo code

Starting URL: https://rahulshettyacademy.com/seleniumPractise/

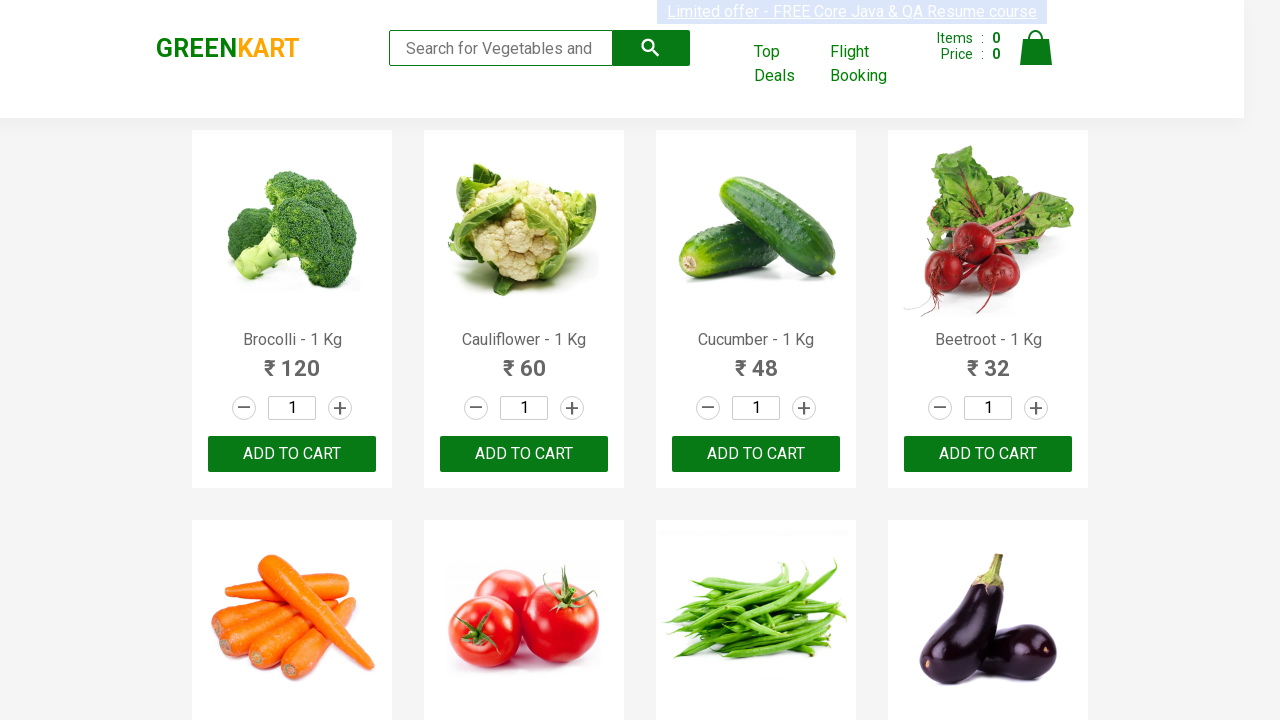

Retrieved all product names from the page
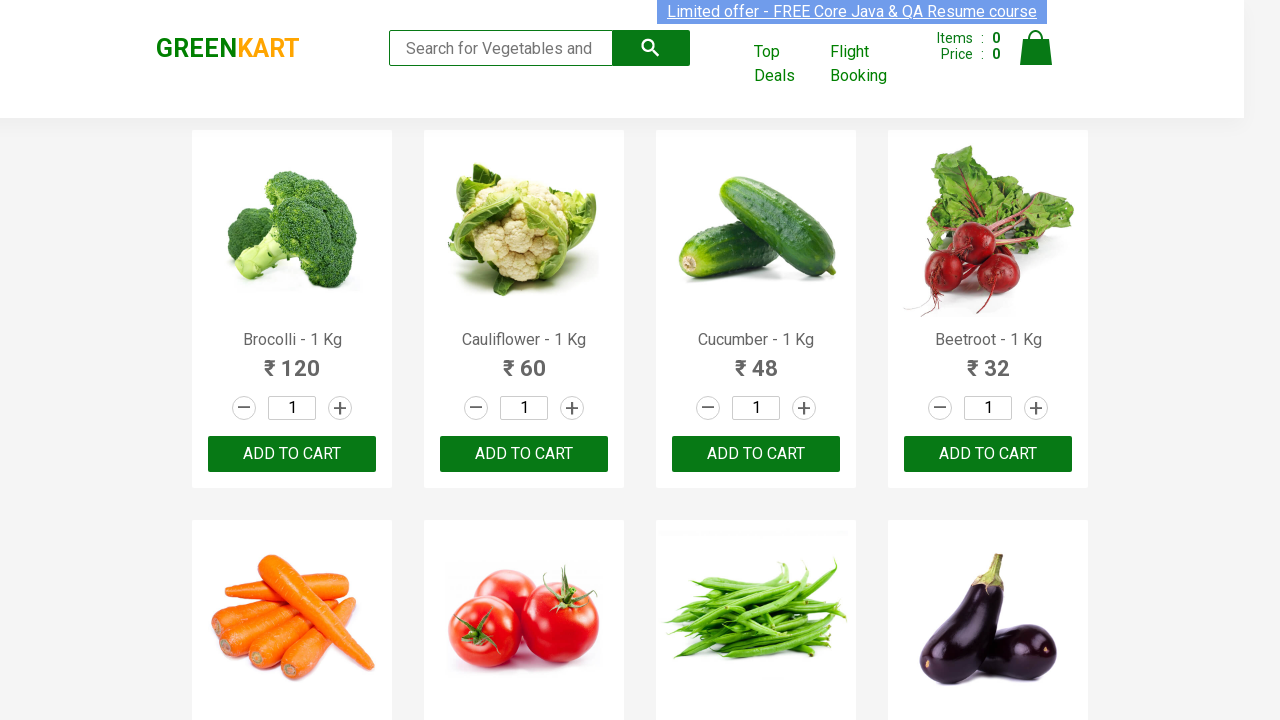

Added 'Brocolli' to cart at (292, 454) on div.product-action button >> nth=0
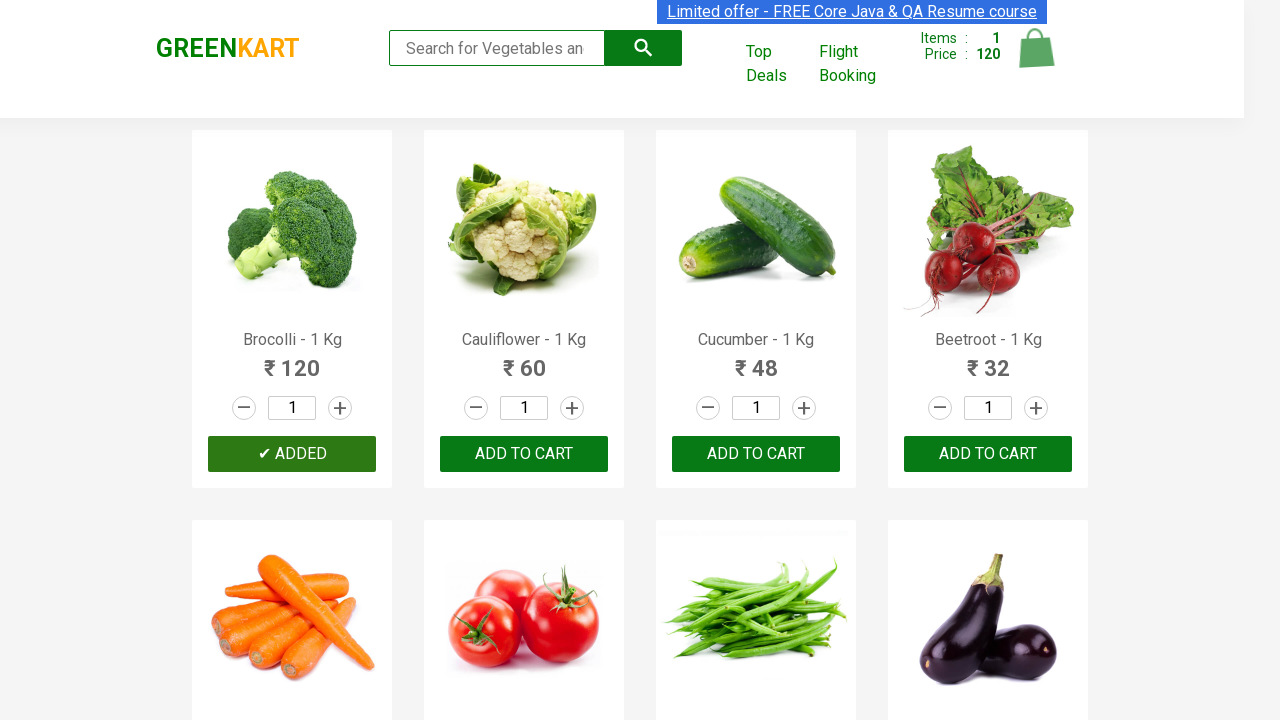

Added 'Cucumber' to cart at (756, 454) on div.product-action button >> nth=2
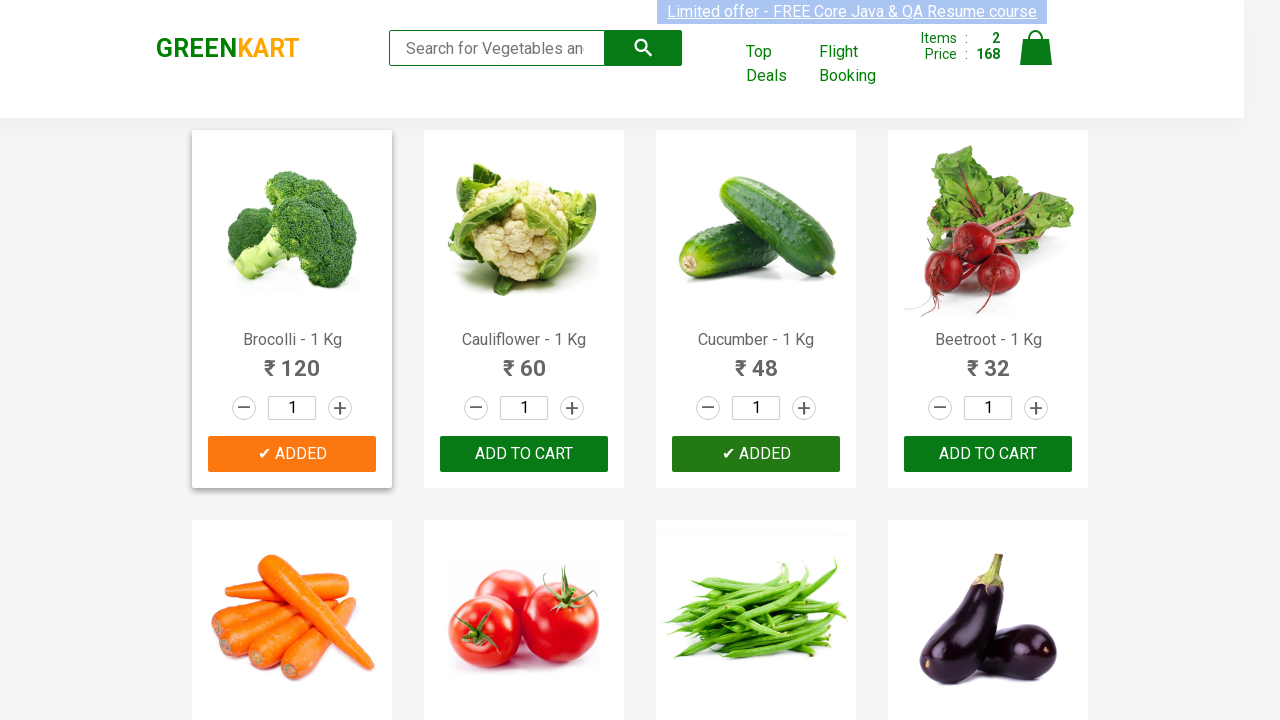

Added 'Beetroot' to cart at (988, 454) on div.product-action button >> nth=3
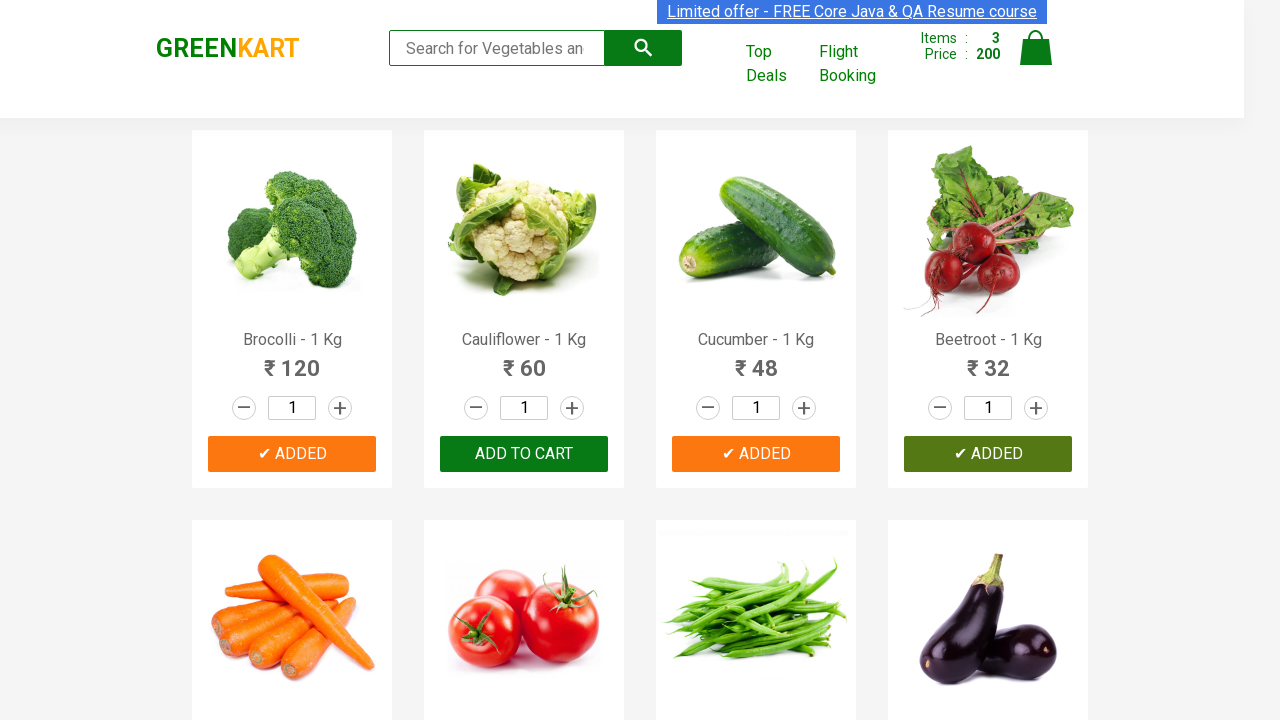

Clicked on cart icon to view cart at (1036, 59) on a.cart-icon
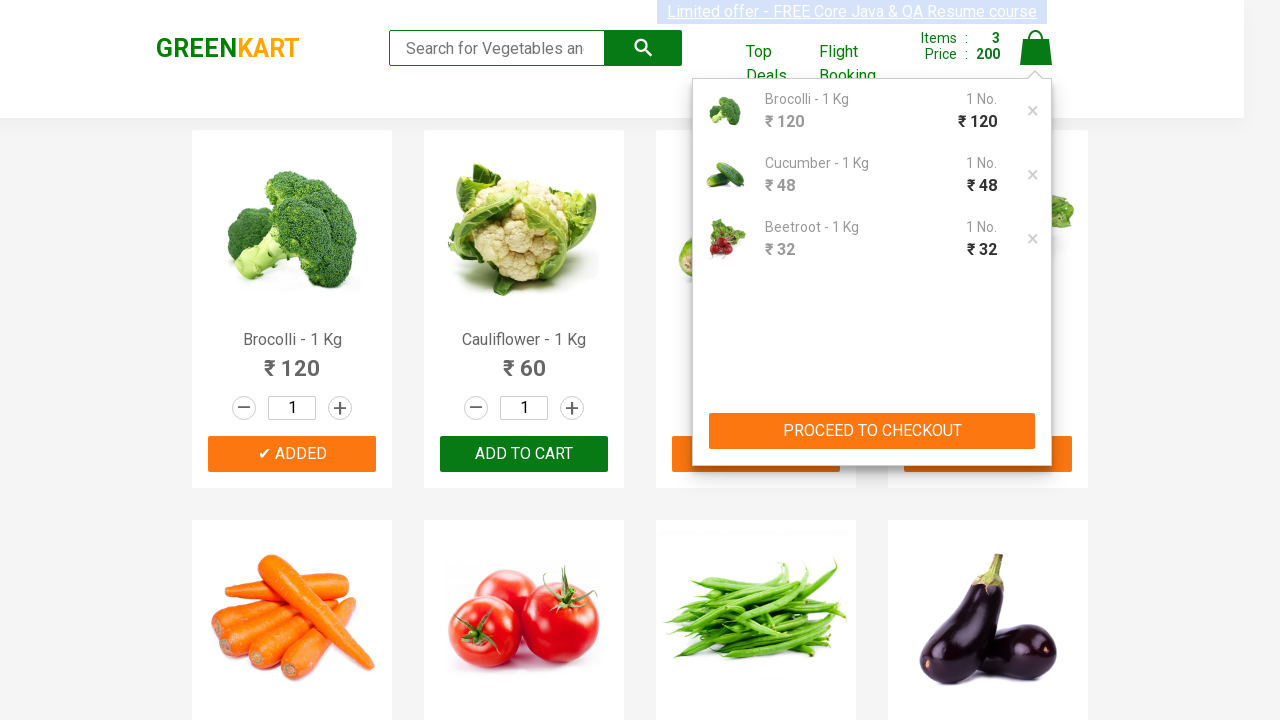

Clicked 'PROCEED TO CHECKOUT' button at (872, 431) on button:text('PROCEED TO CHECKOUT')
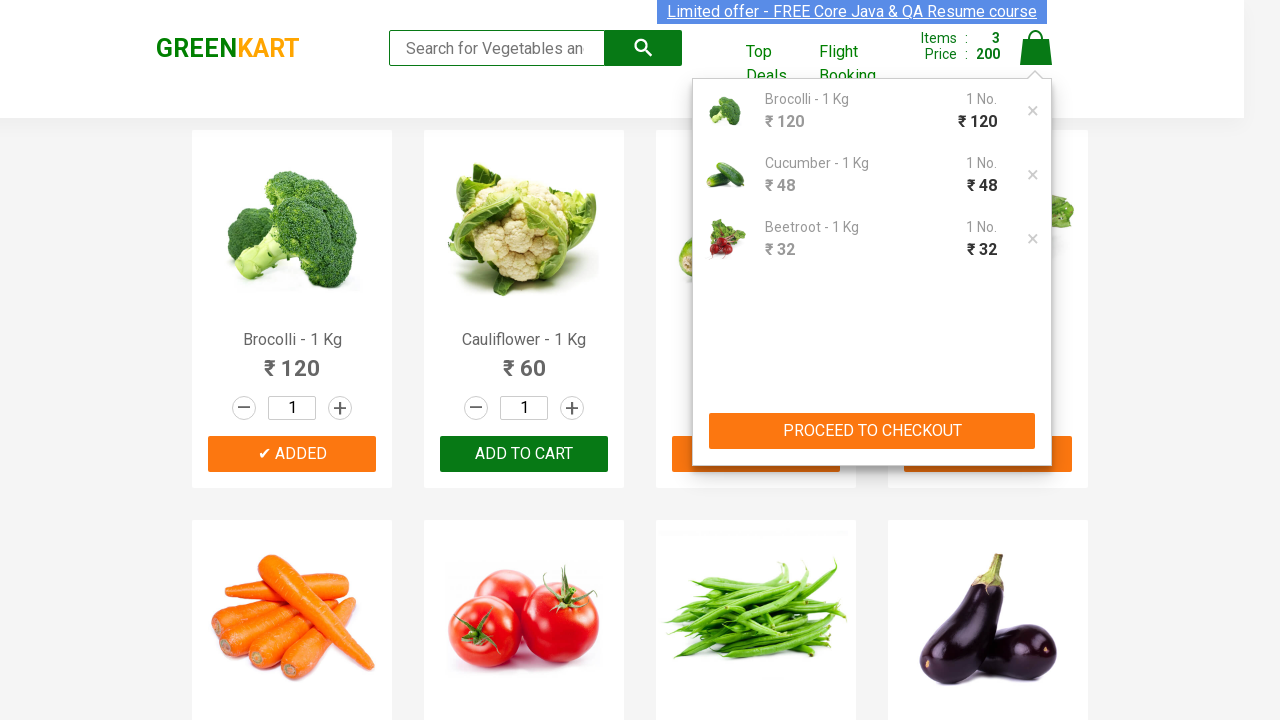

Promo code input field appeared
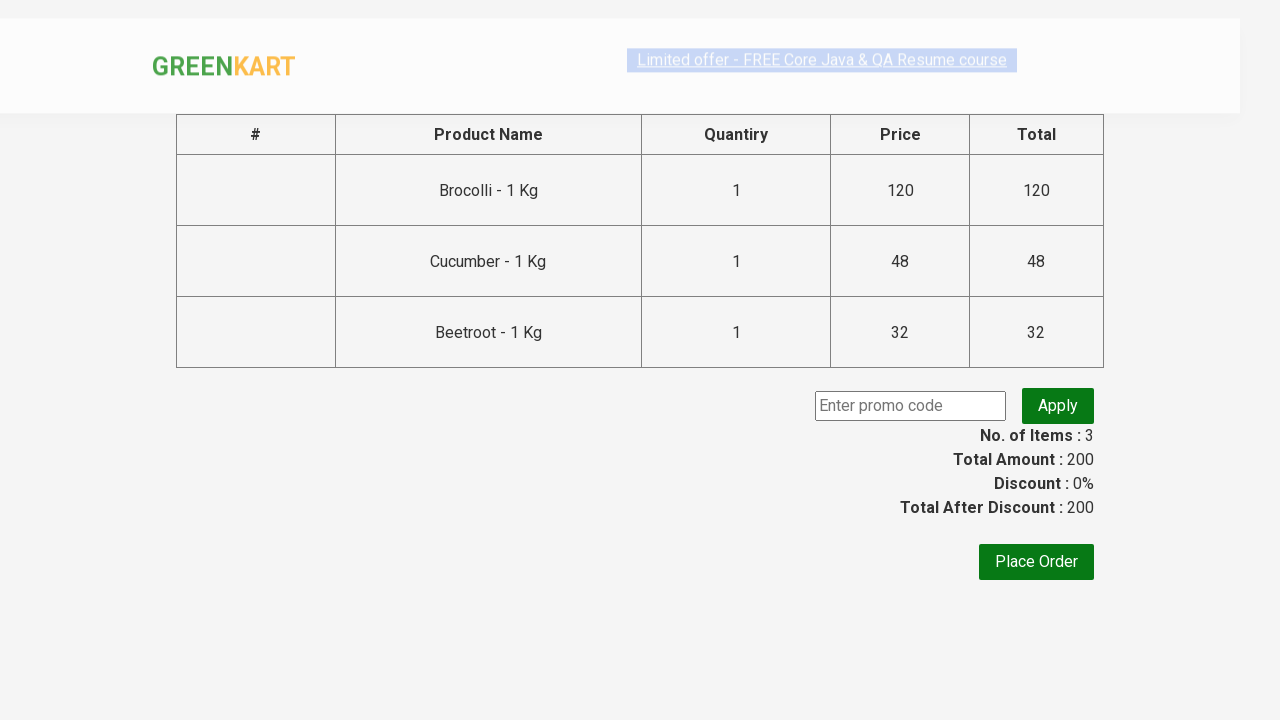

Entered promo code 'rahulshettyacademy' on input.promoCode
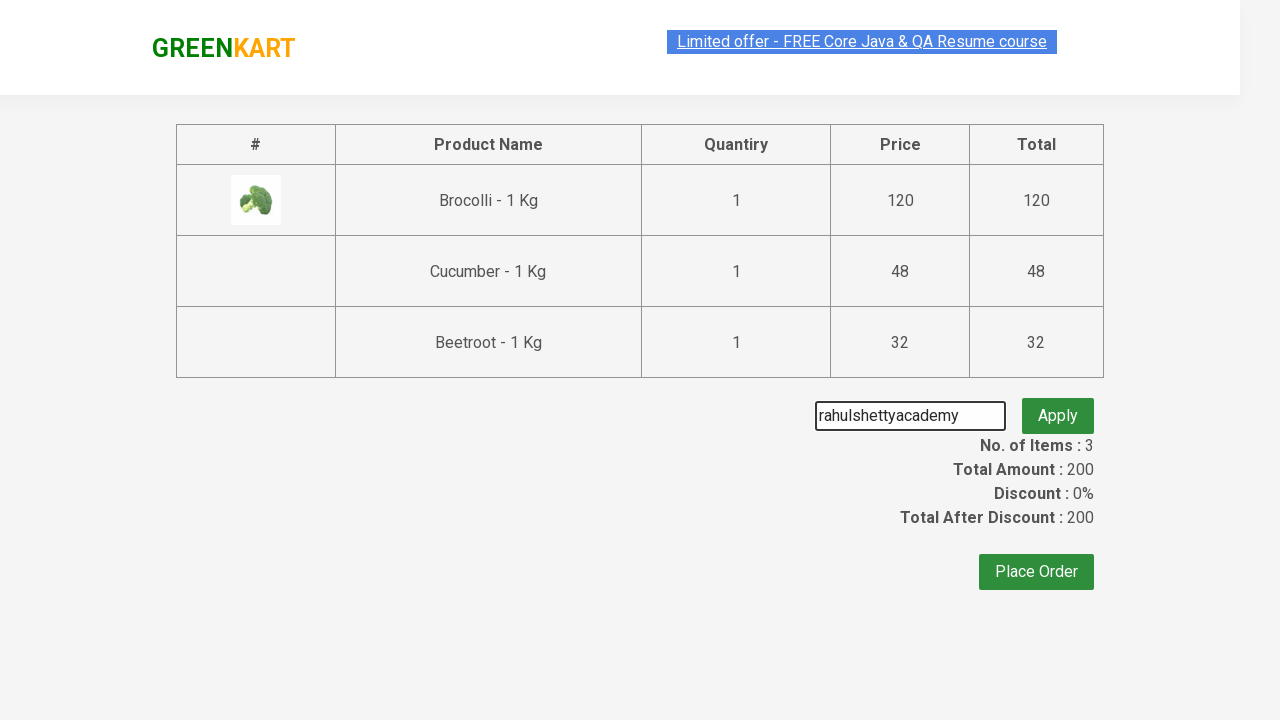

Clicked 'Apply' button to apply promo code at (1058, 406) on button:text('Apply')
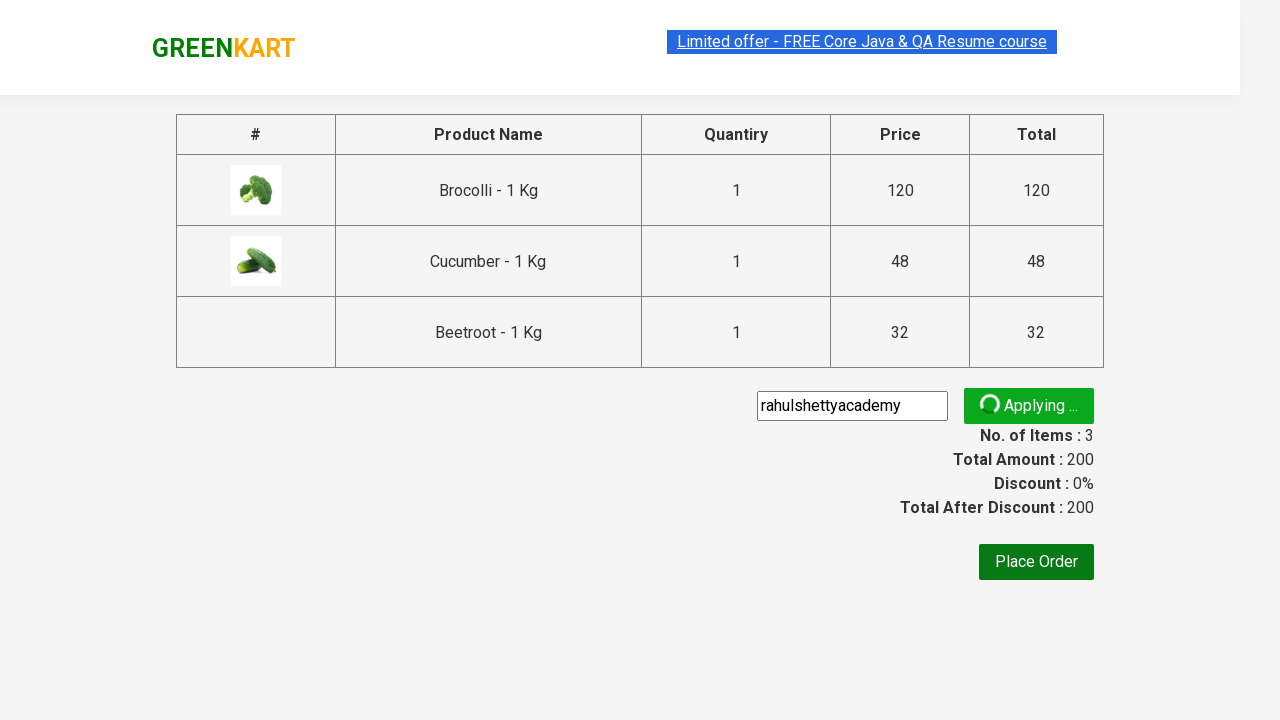

Promo code successfully applied - success message appeared
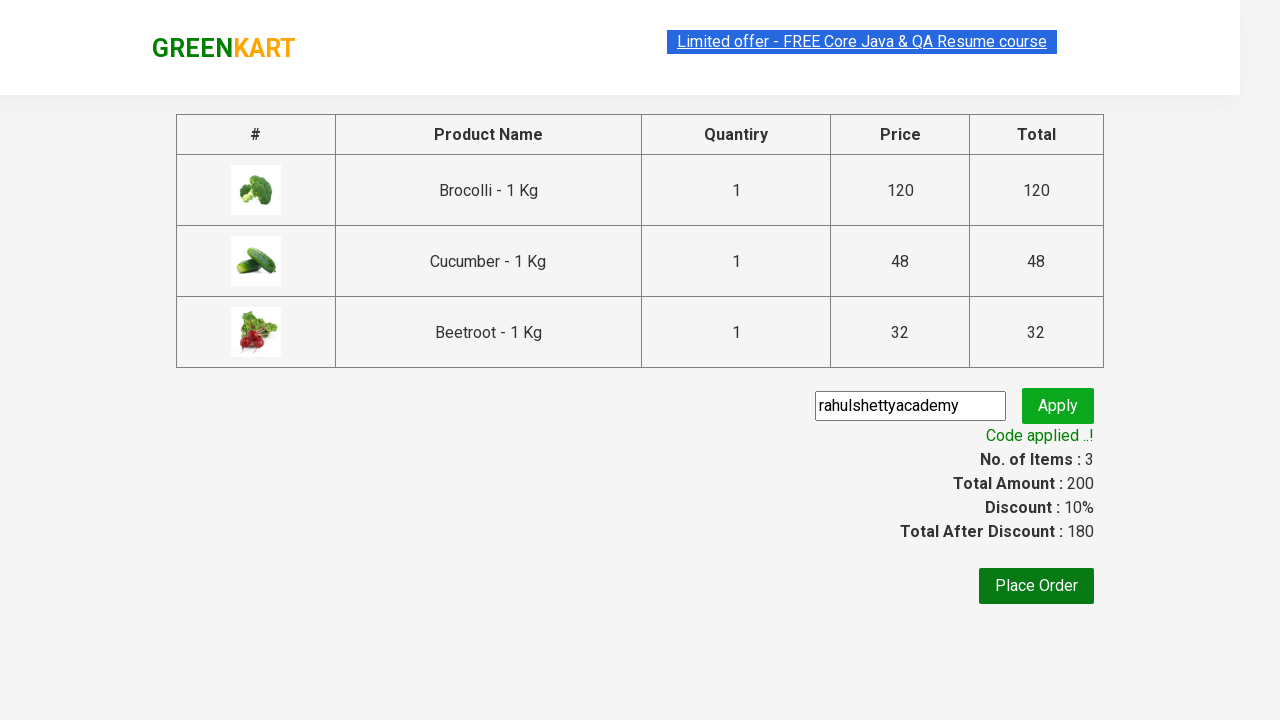

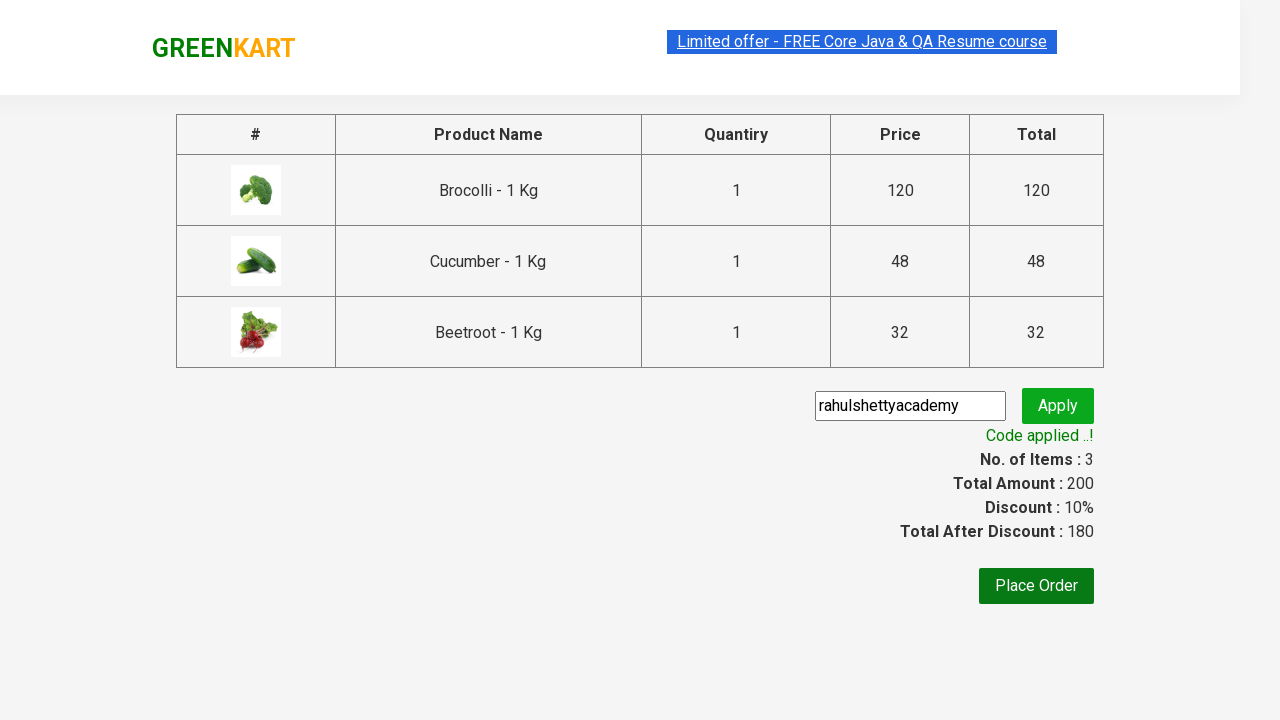